Tests an explicit wait scenario where the script waits for a price to change to $100, then clicks a button, calculates a mathematical value based on displayed input, fills in the answer, and submits the solution.

Starting URL: https://suninjuly.github.io/explicit_wait2.html

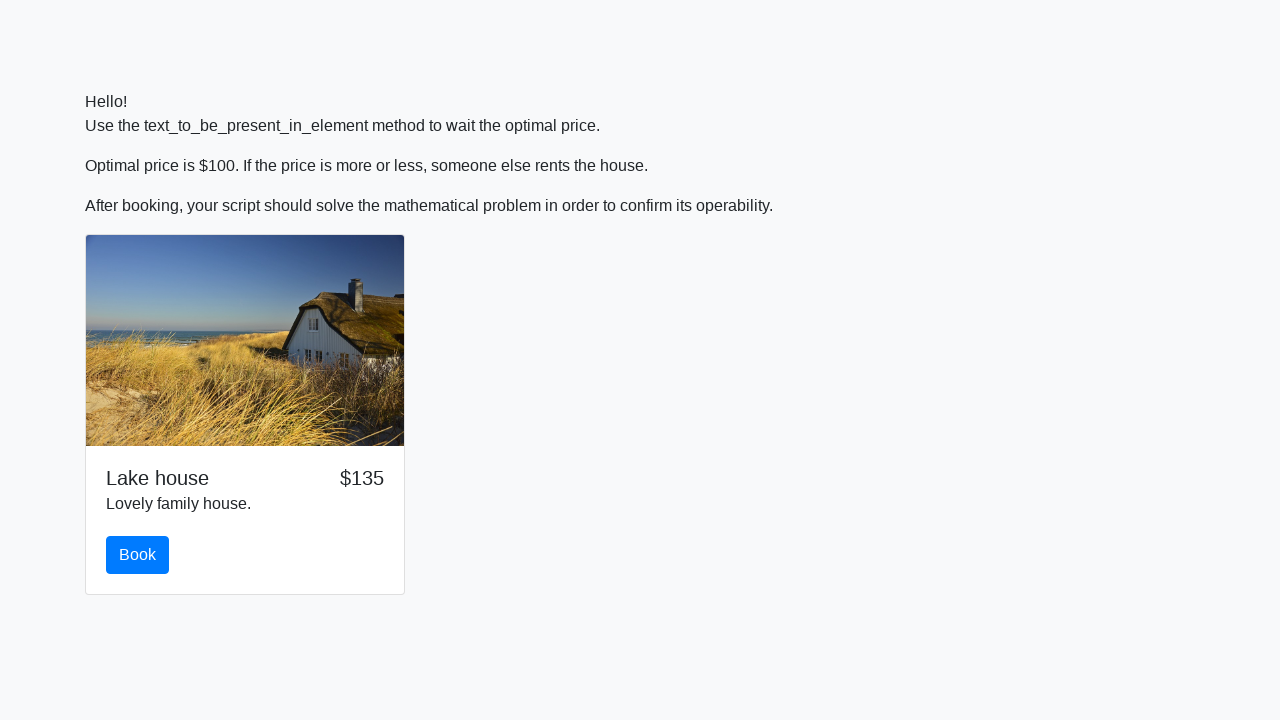

Waited for price element to display $100
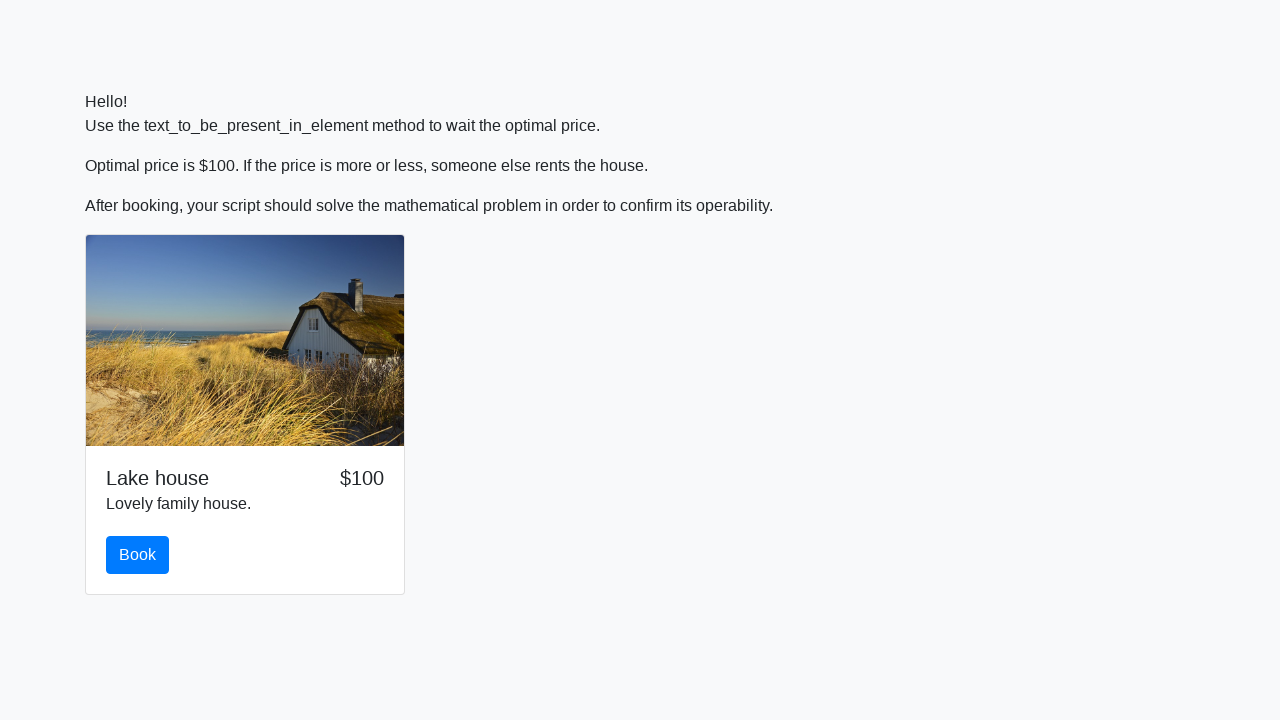

Clicked proceed button at (138, 555) on button.btn
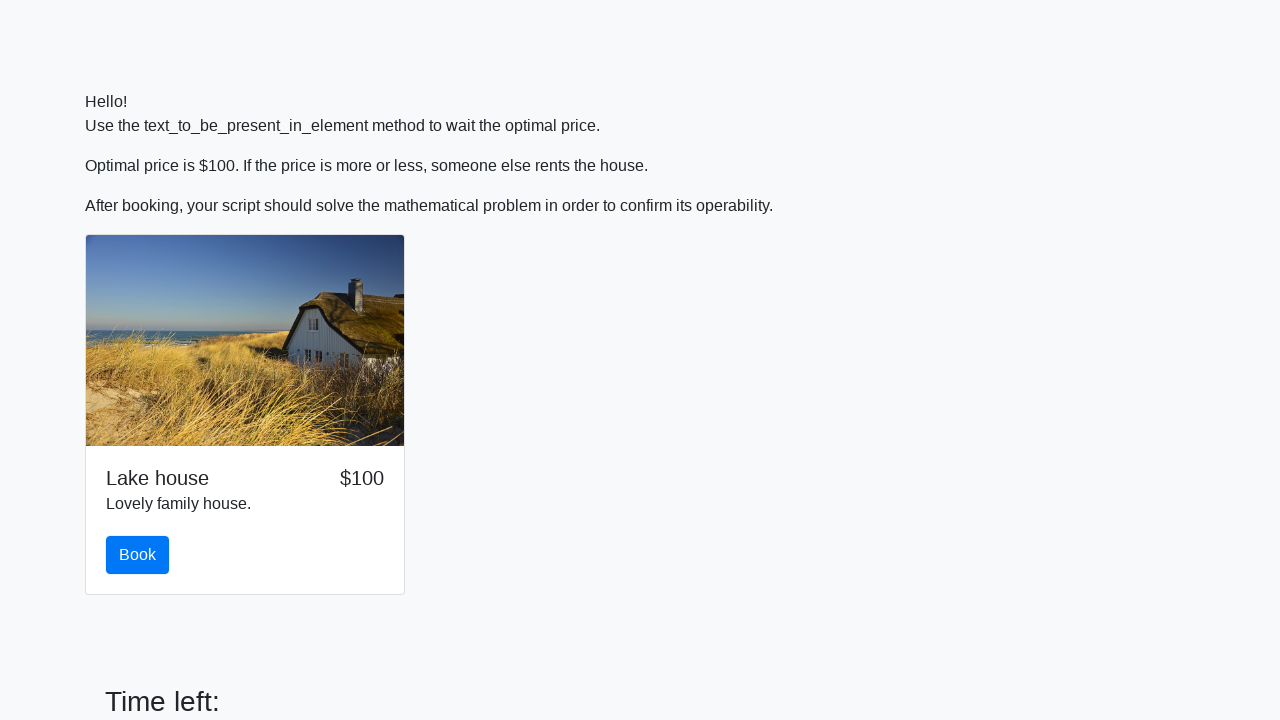

Retrieved input value for calculation: 137
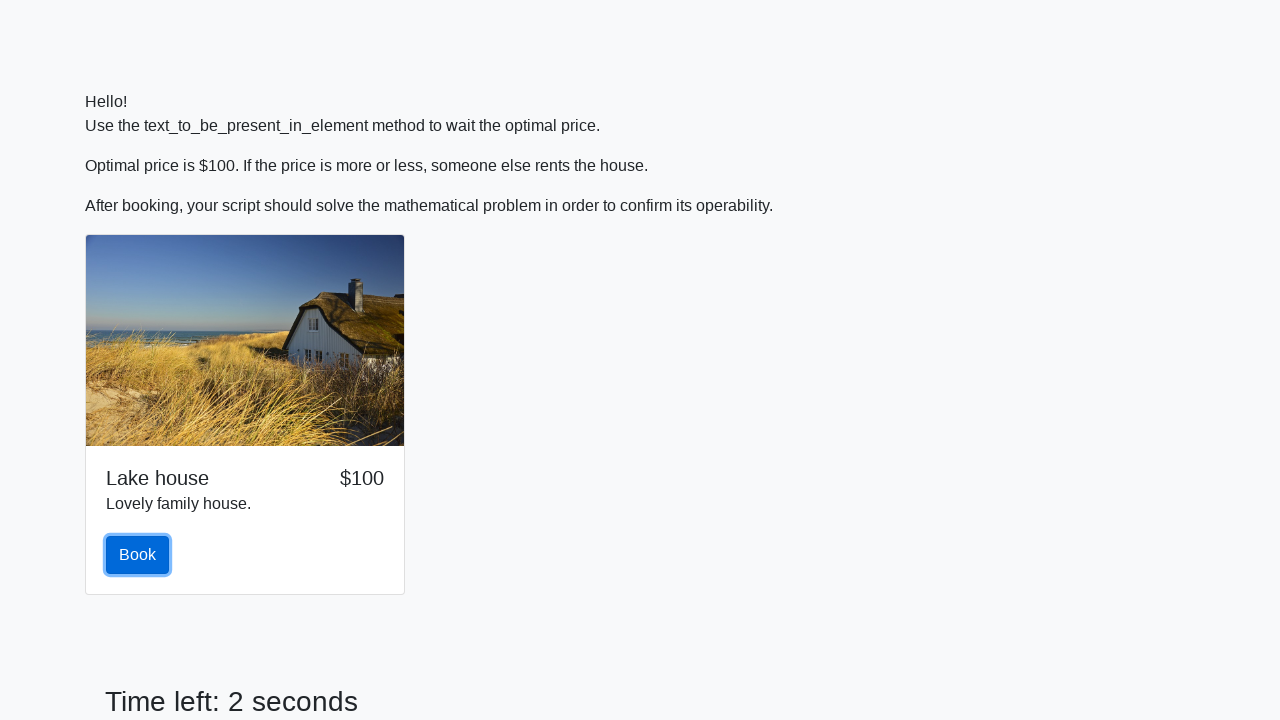

Calculated mathematical result: 2.425702626411755
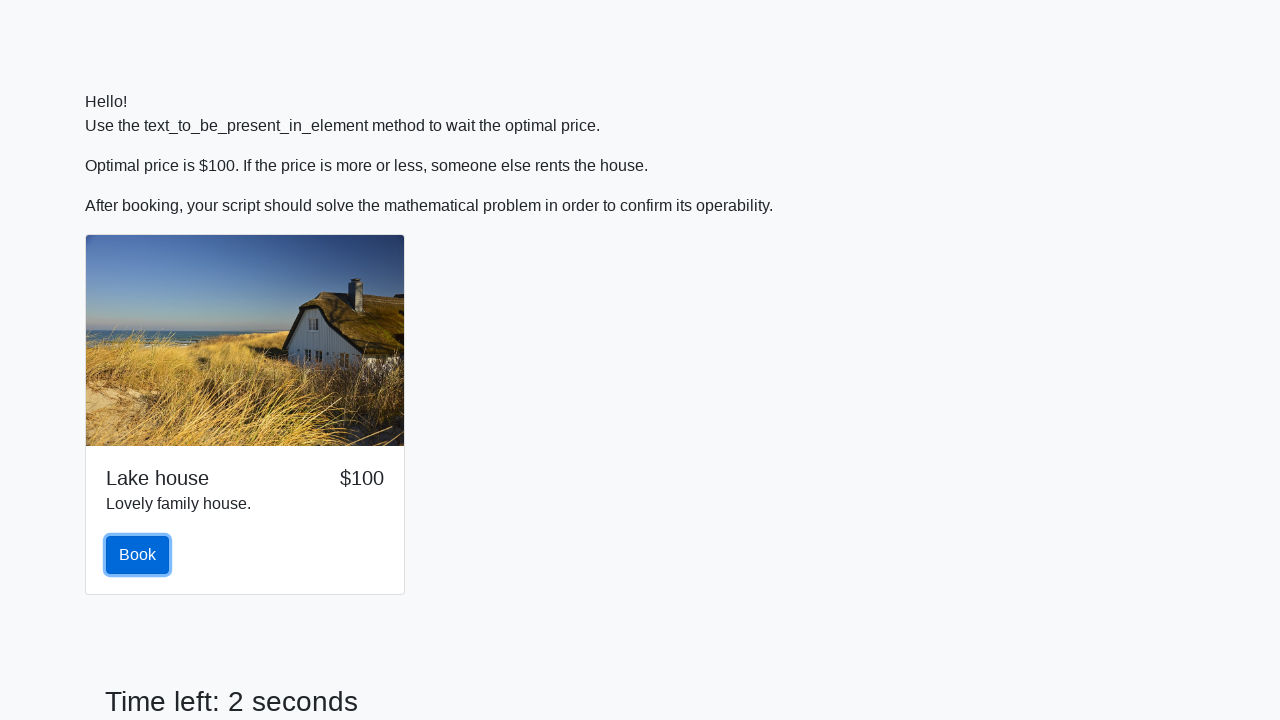

Filled answer field with calculated value: 2.425702626411755 on #answer
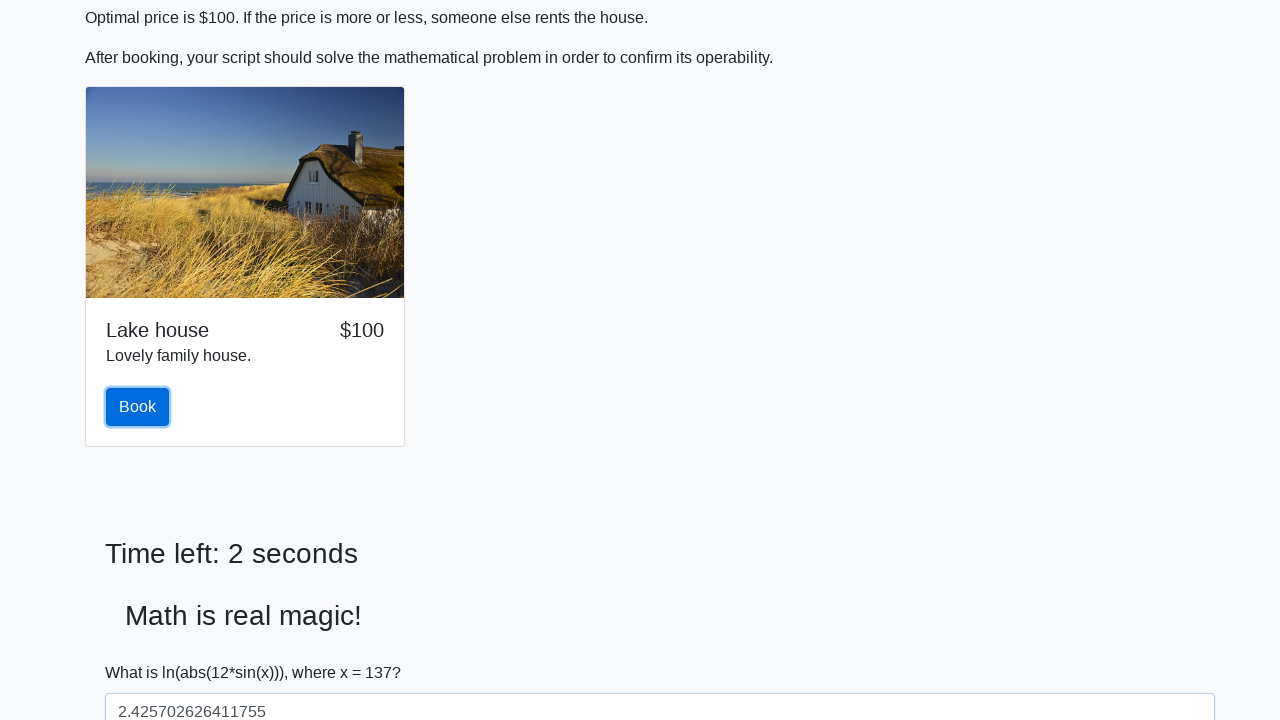

Clicked solve button to submit solution at (143, 651) on #solve
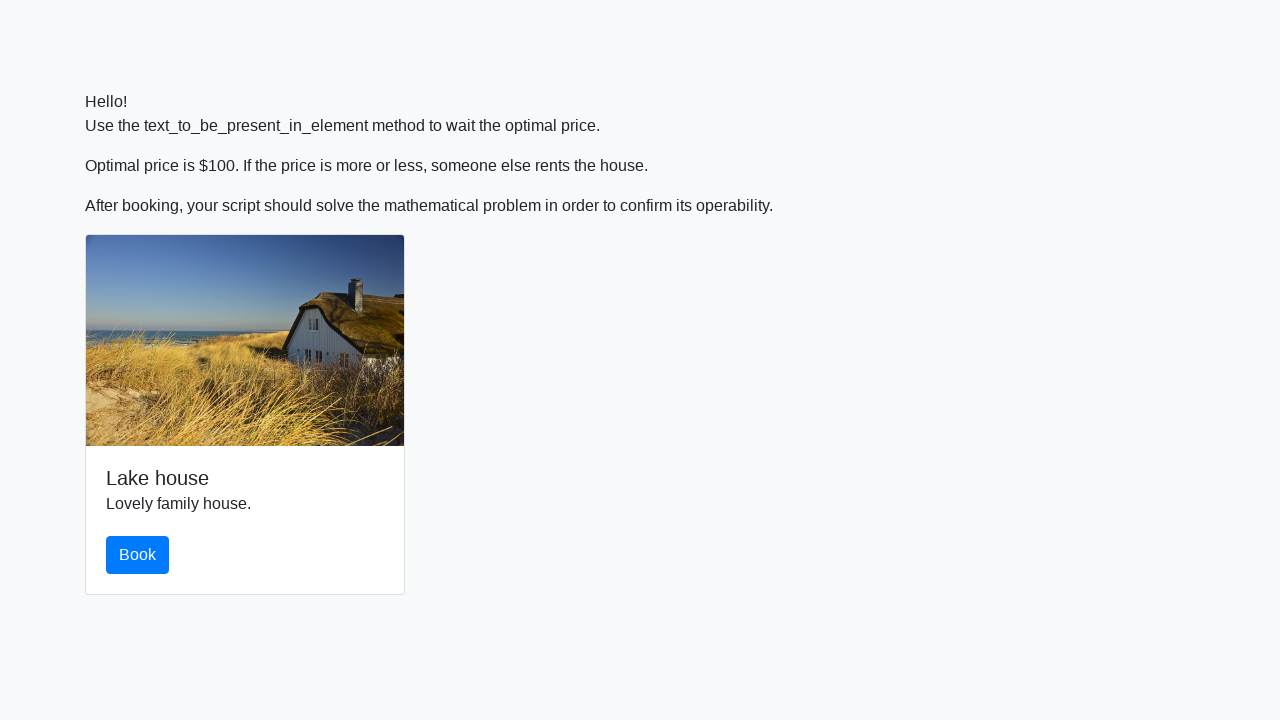

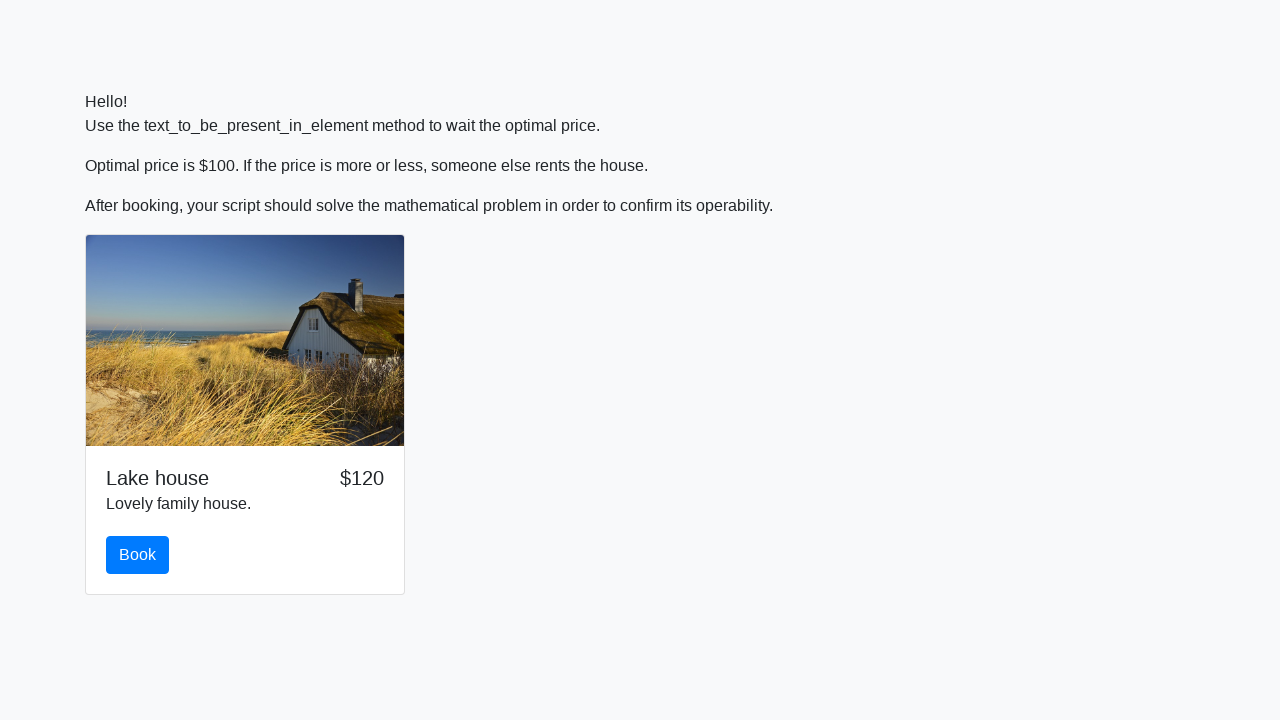